Navigates to the color-it.ua website and verifies that the heading element displays "НОВИНКИ" and that a "see all" link is present on the page.

Starting URL: https://color-it.ua

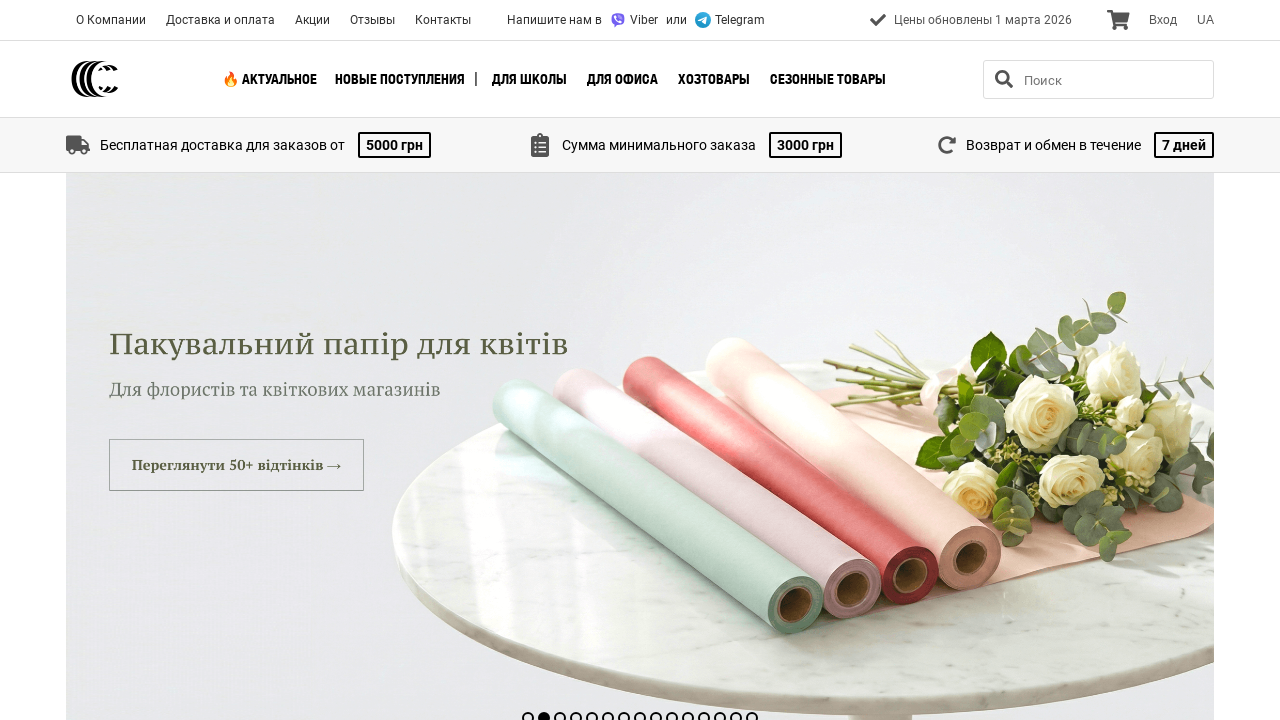

Waited for heading element to load
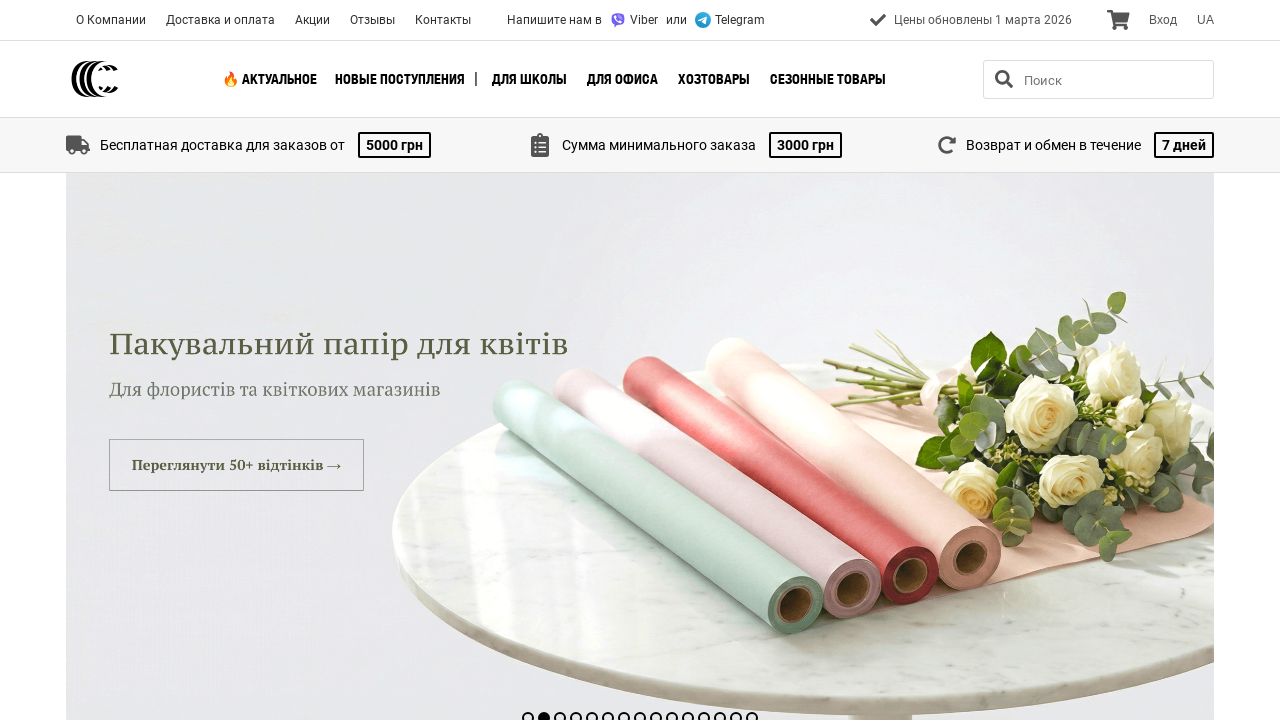

Located heading element
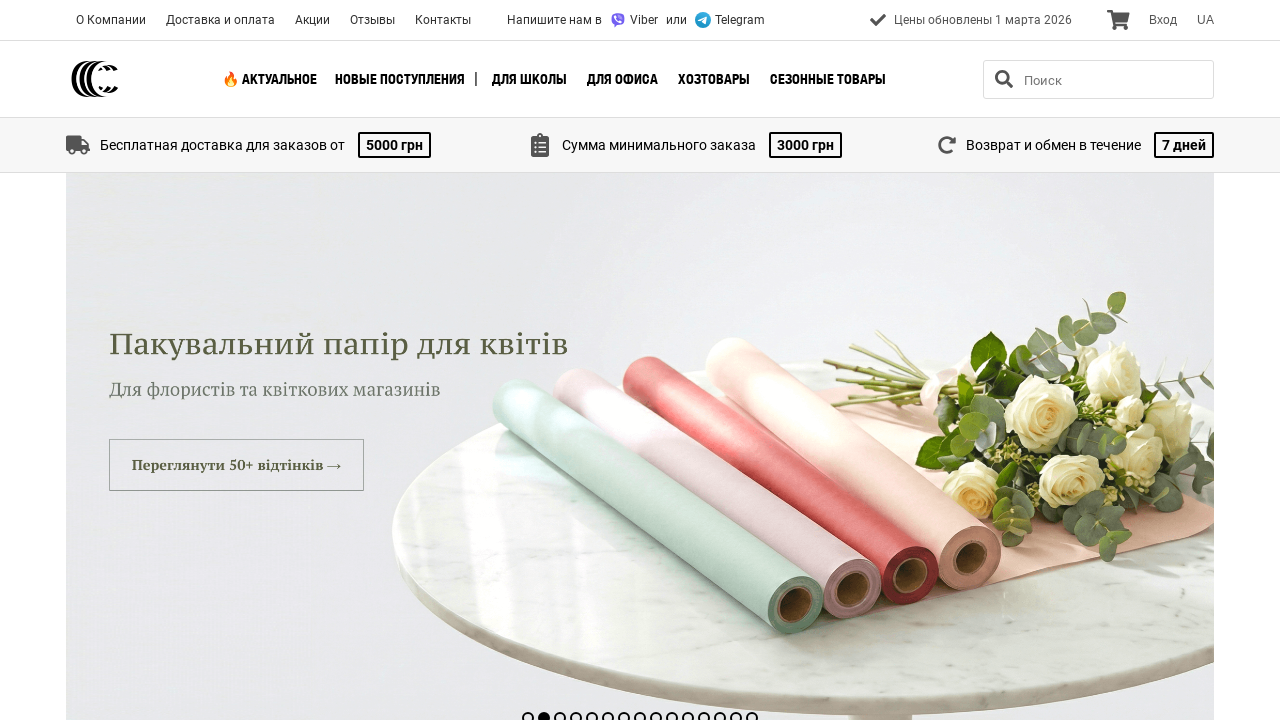

Verified heading text equals 'НОВИНКИ'
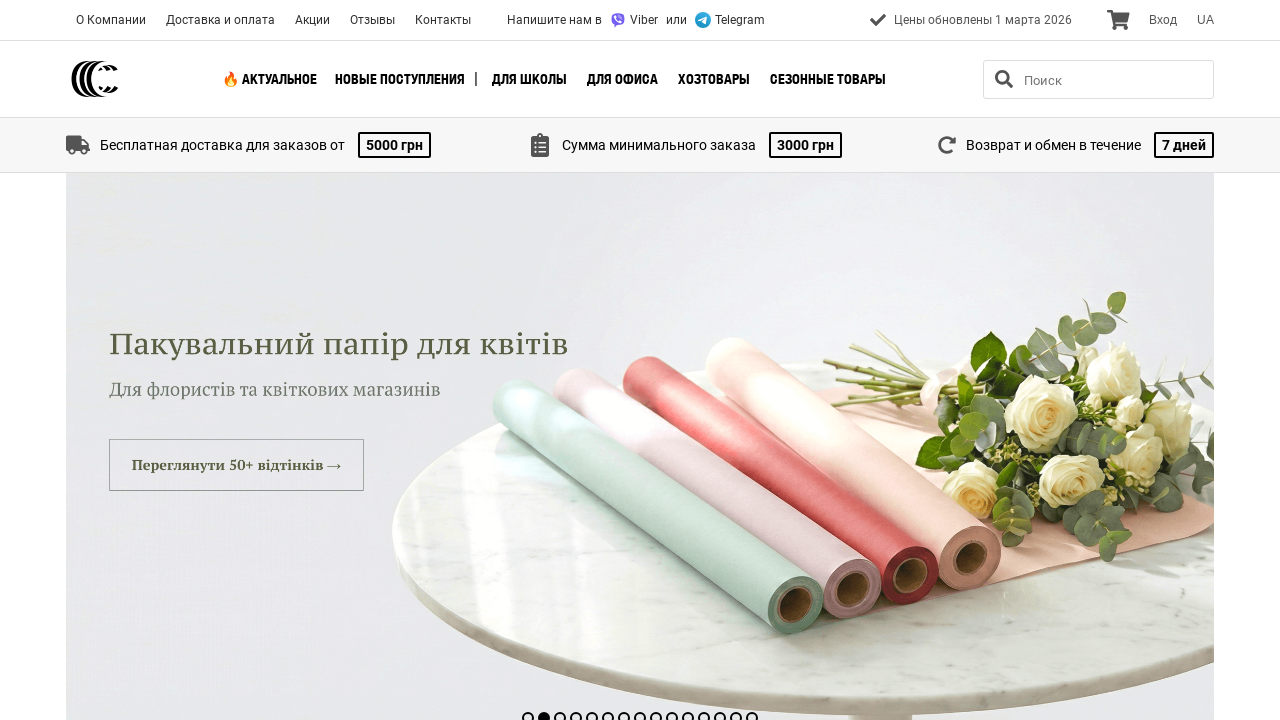

Located 'see all' link element
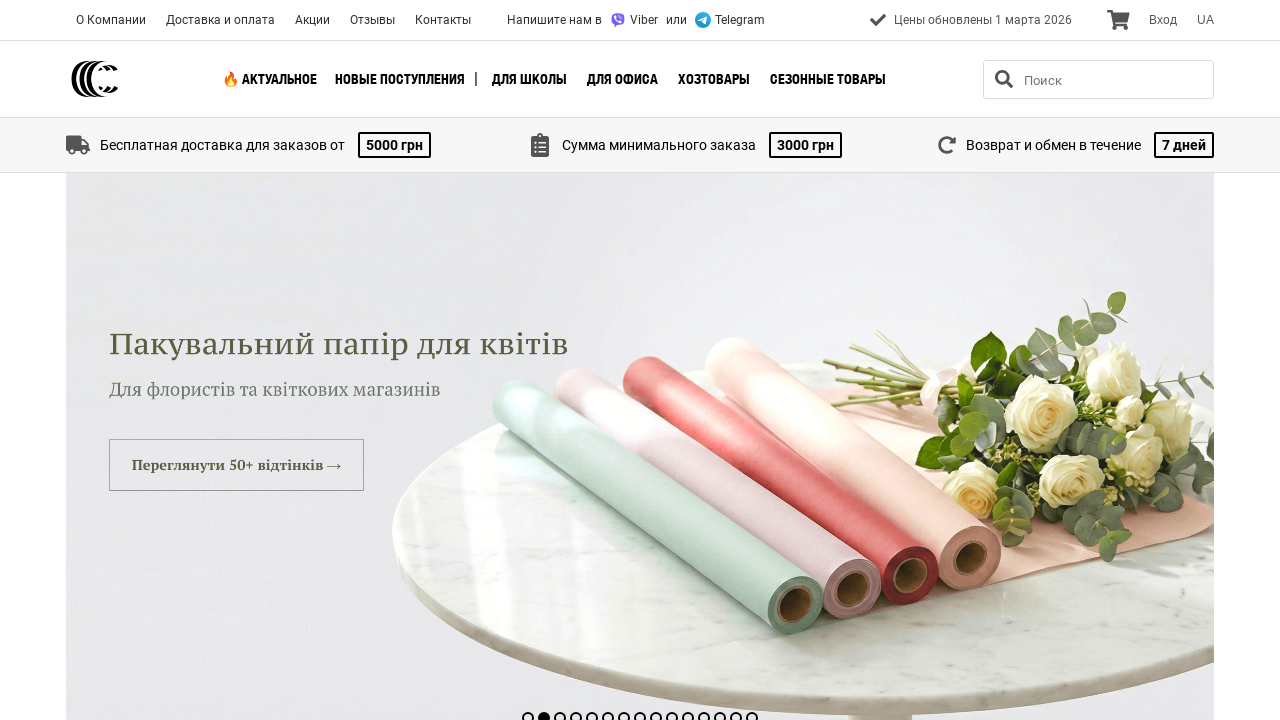

Verified 'see all' link is present on the page
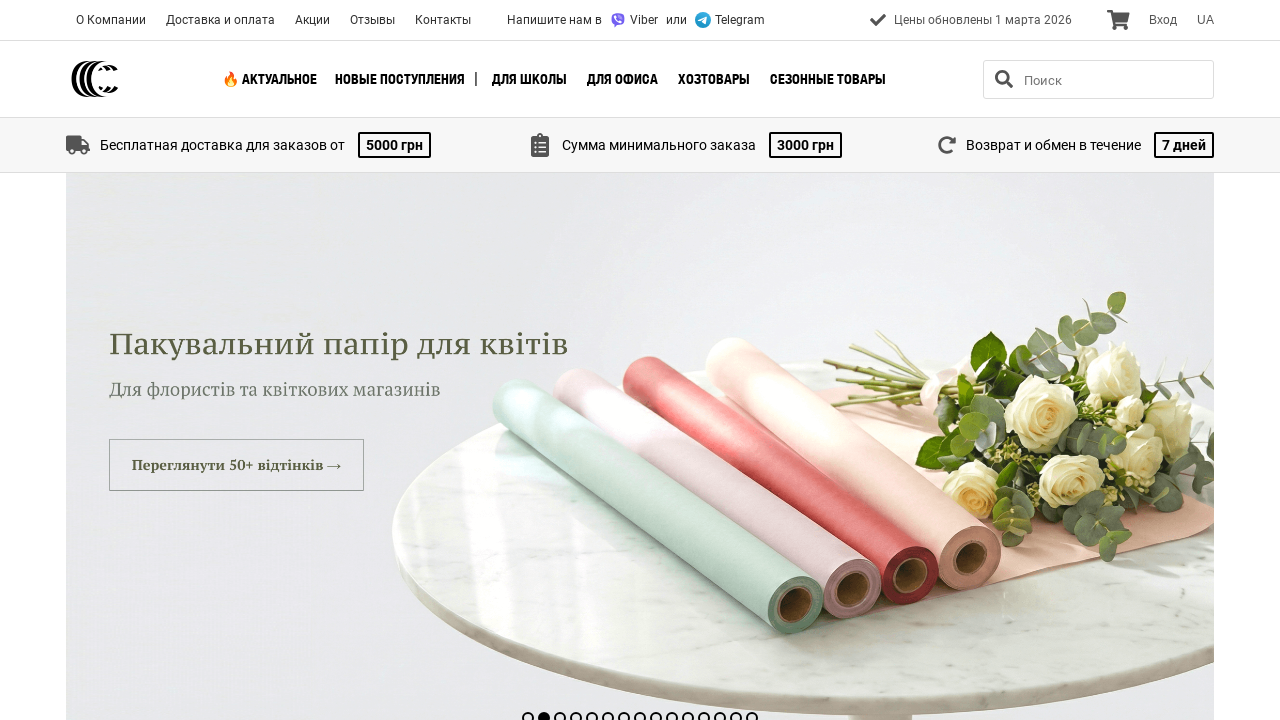

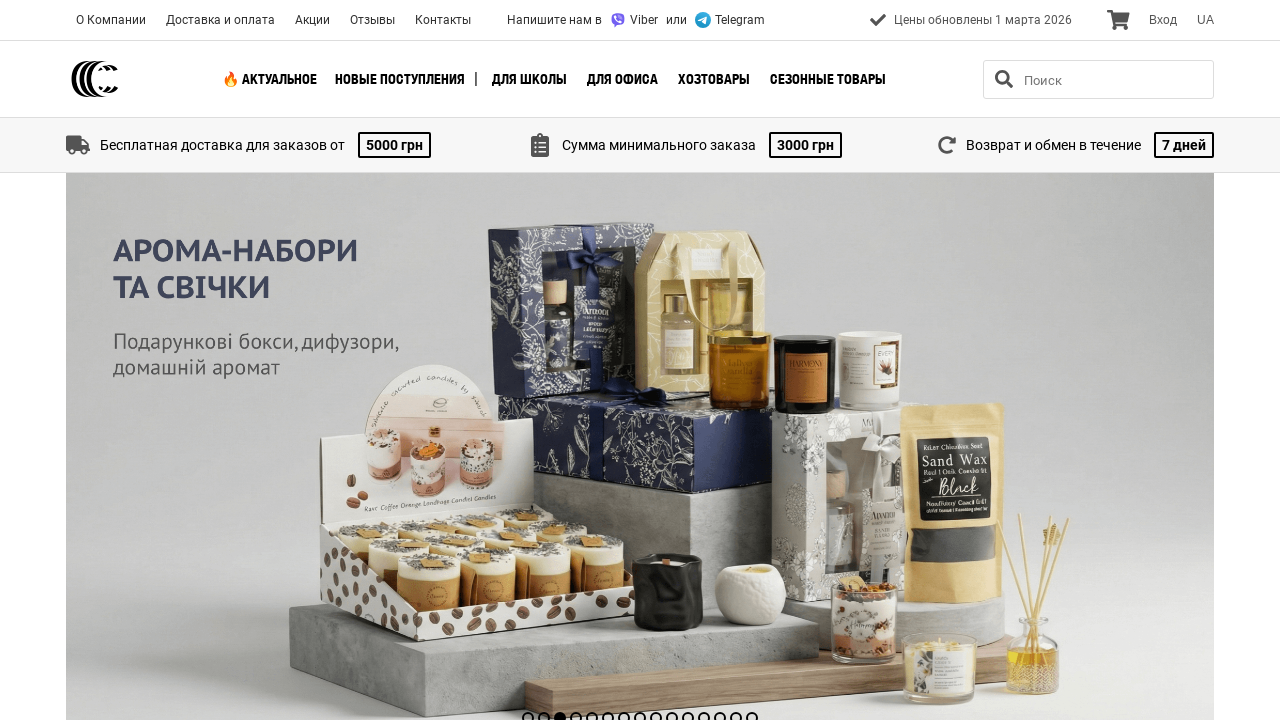